Tests clearing text from an input field by filling it with an empty string

Starting URL: https://letcode.in/edit

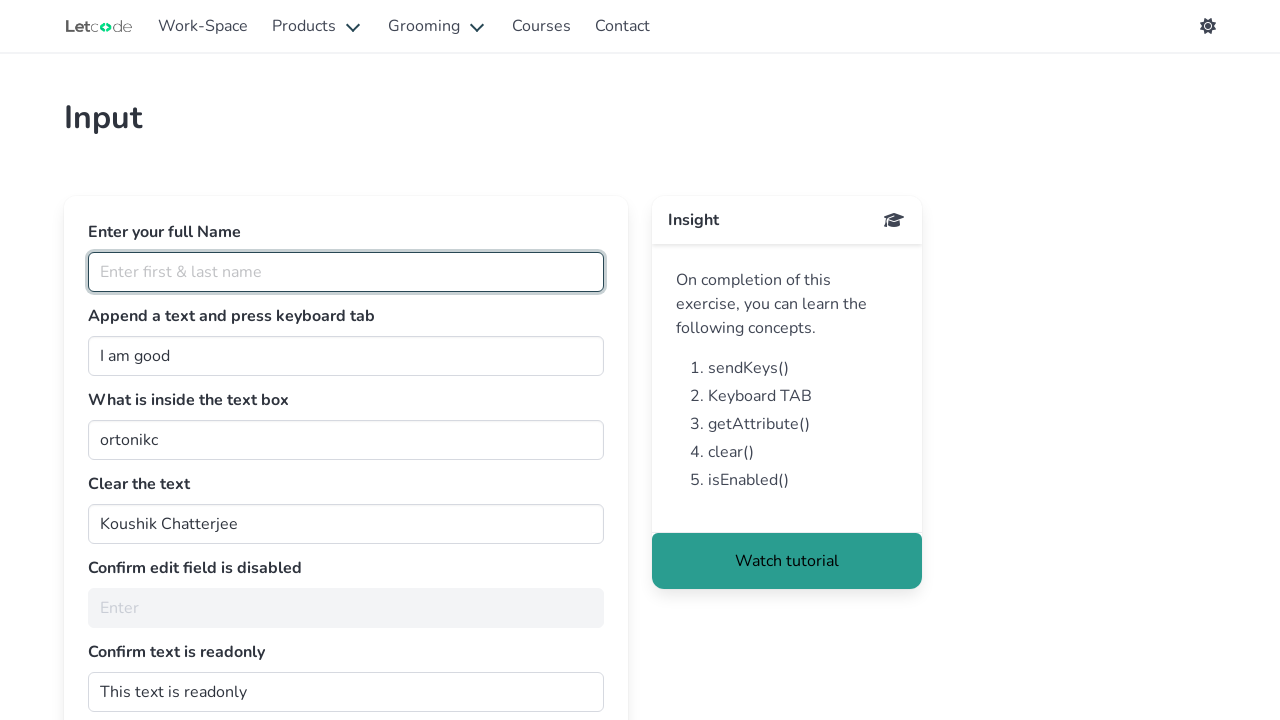

Navigated to https://letcode.in/edit
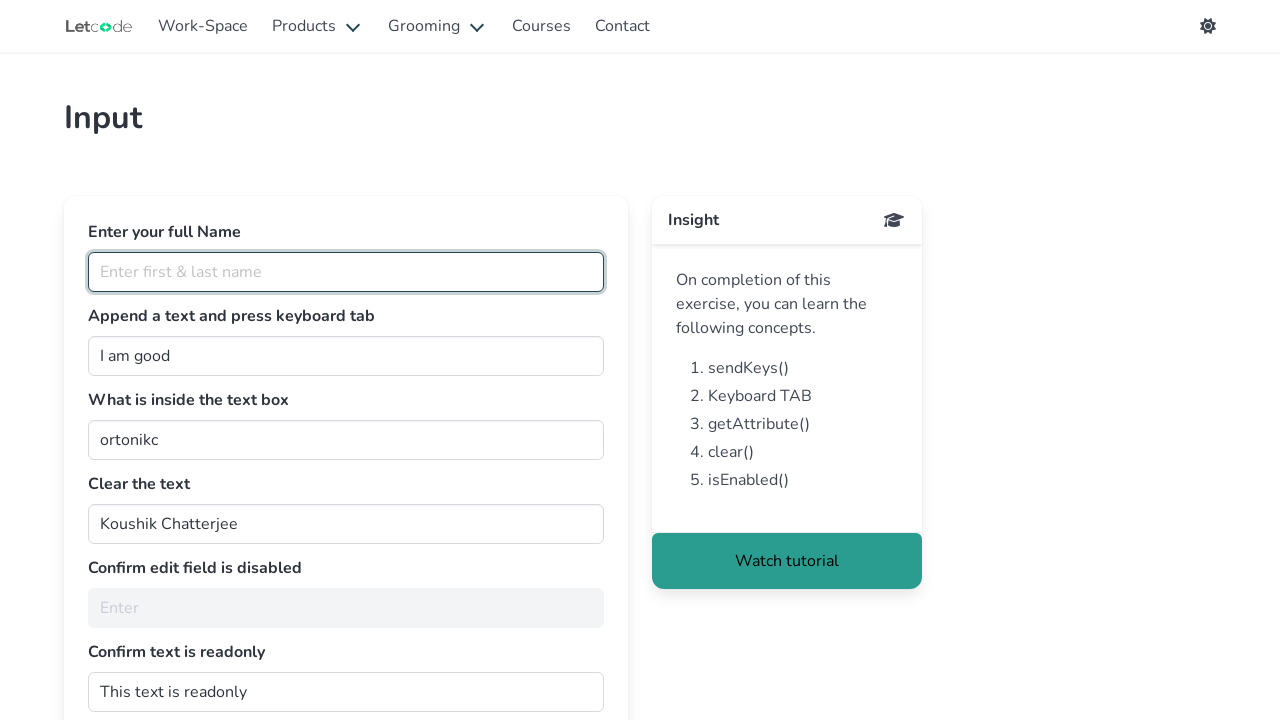

Cleared text from input field by filling with empty string on //*[@id="clearMe"]
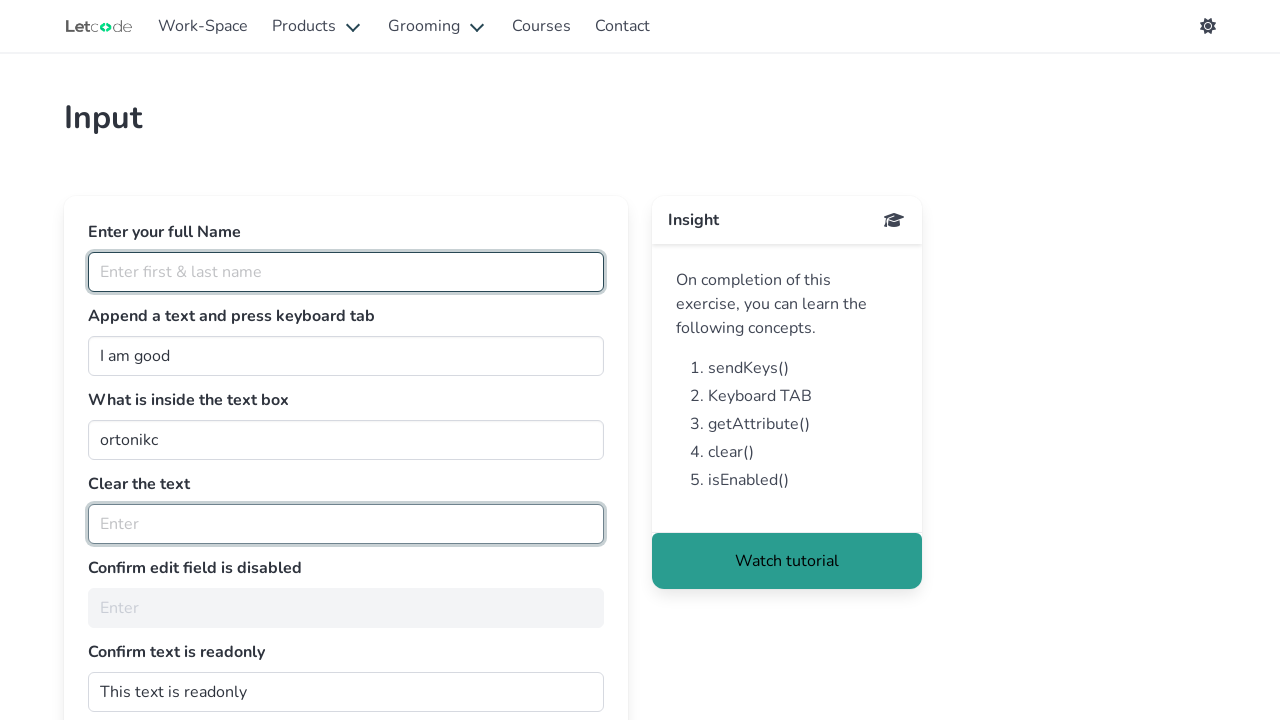

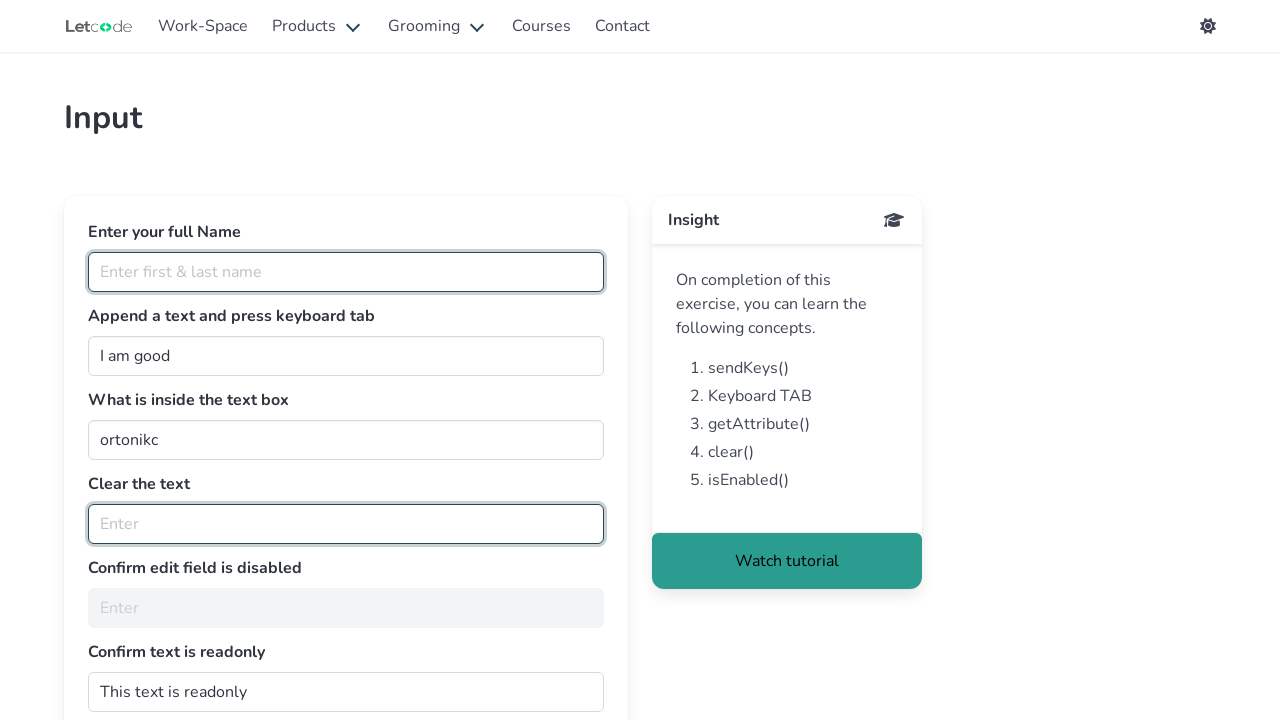